Tests that clicking the adder button and immediately searching for a dynamically added element fails without waiting

Starting URL: https://www.selenium.dev/selenium/web/dynamic.html

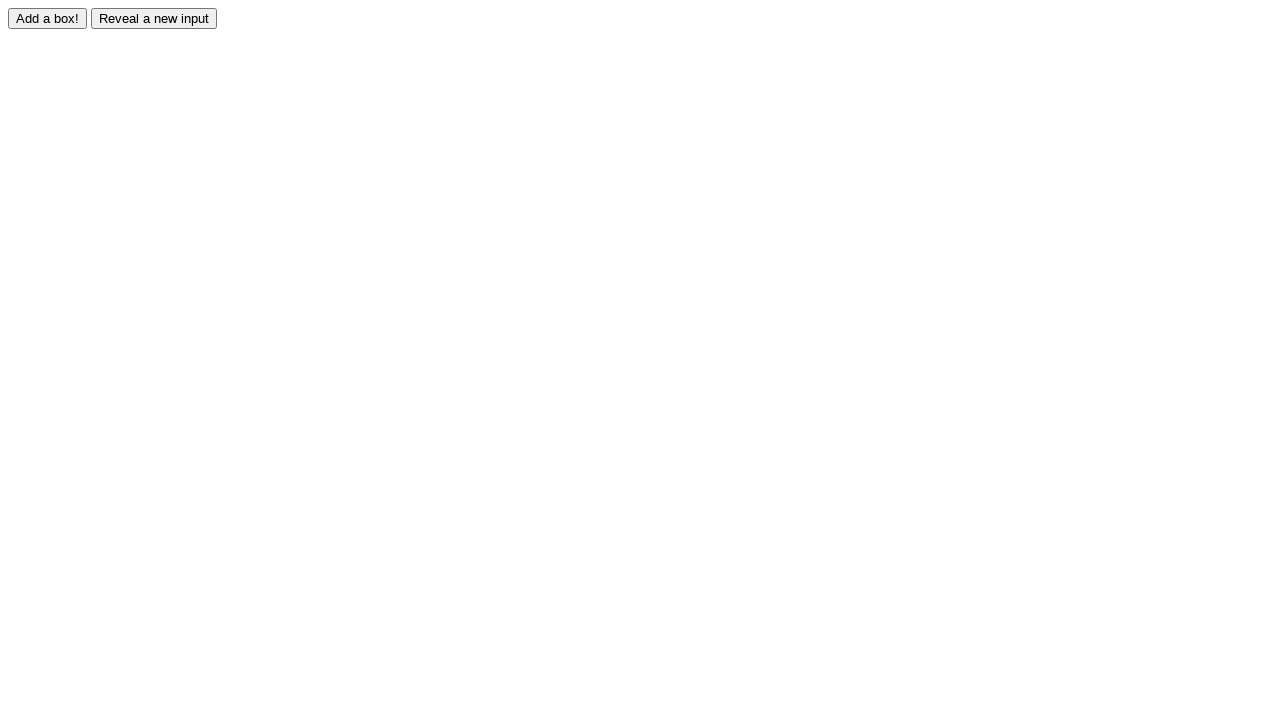

Navigated to dynamic elements test page
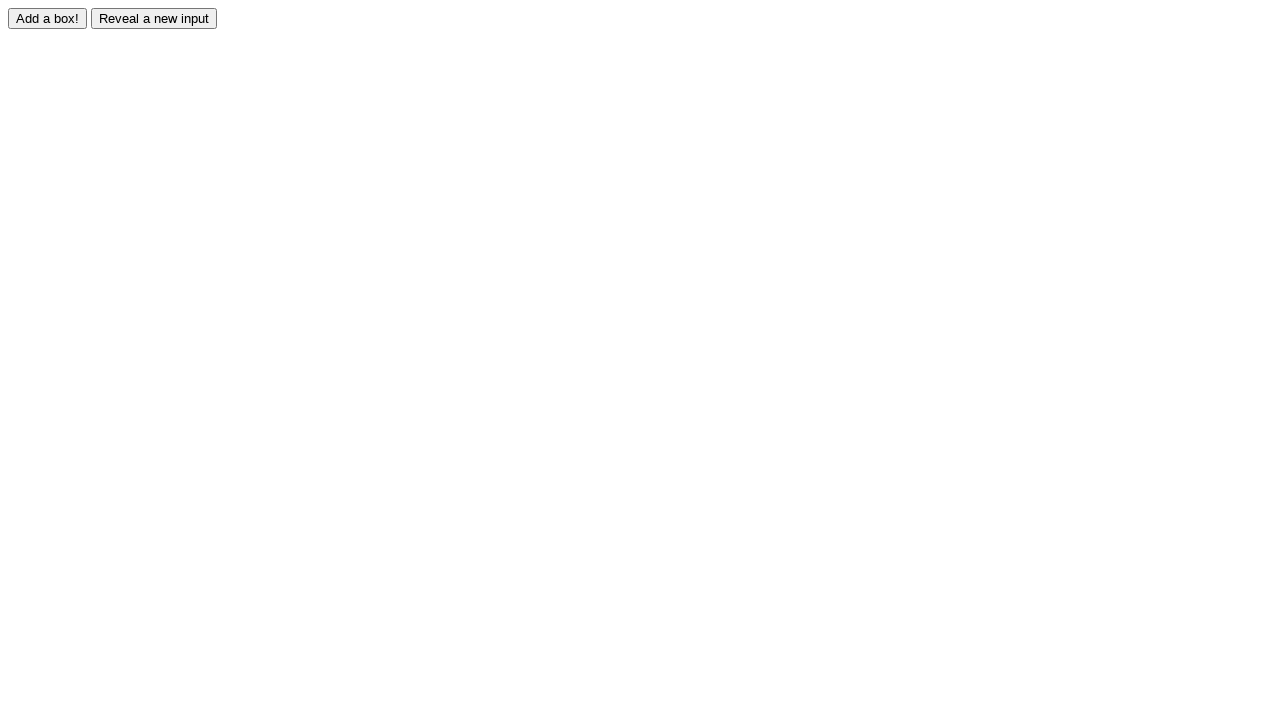

Clicked adder button to trigger dynamic element creation at (48, 18) on #adder
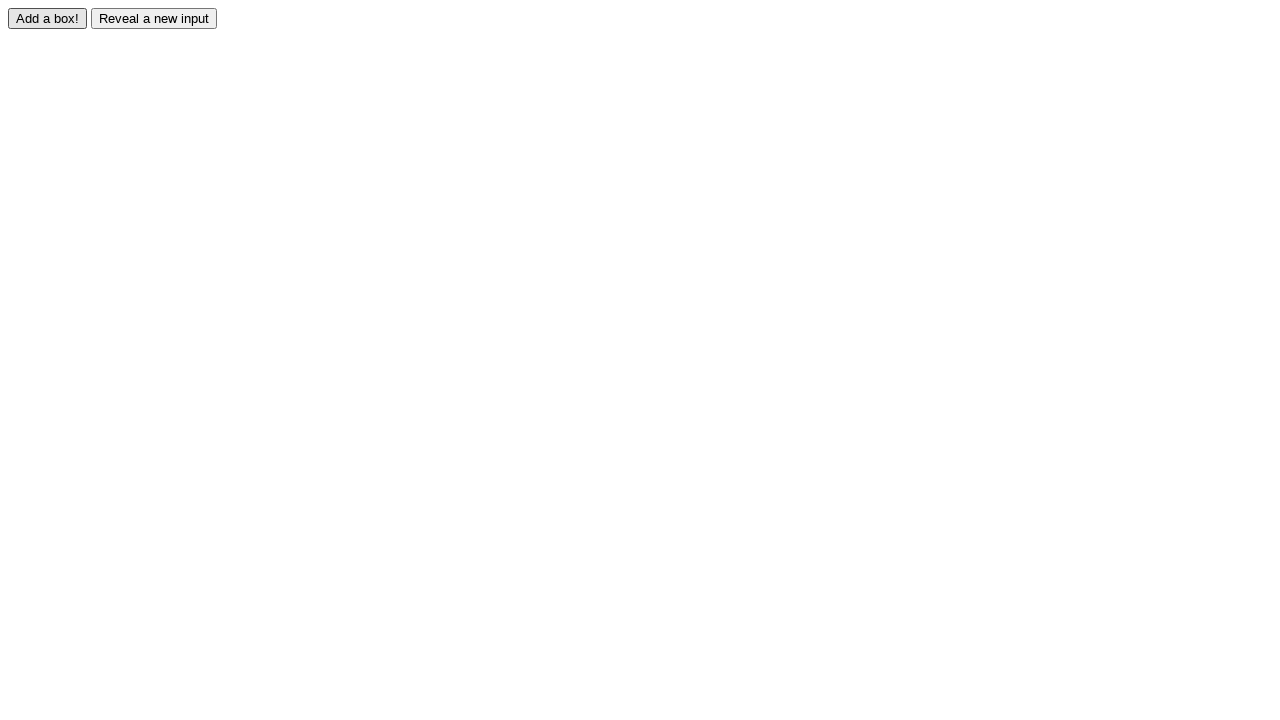

Wait for dynamically added element failed as expected without proper wait
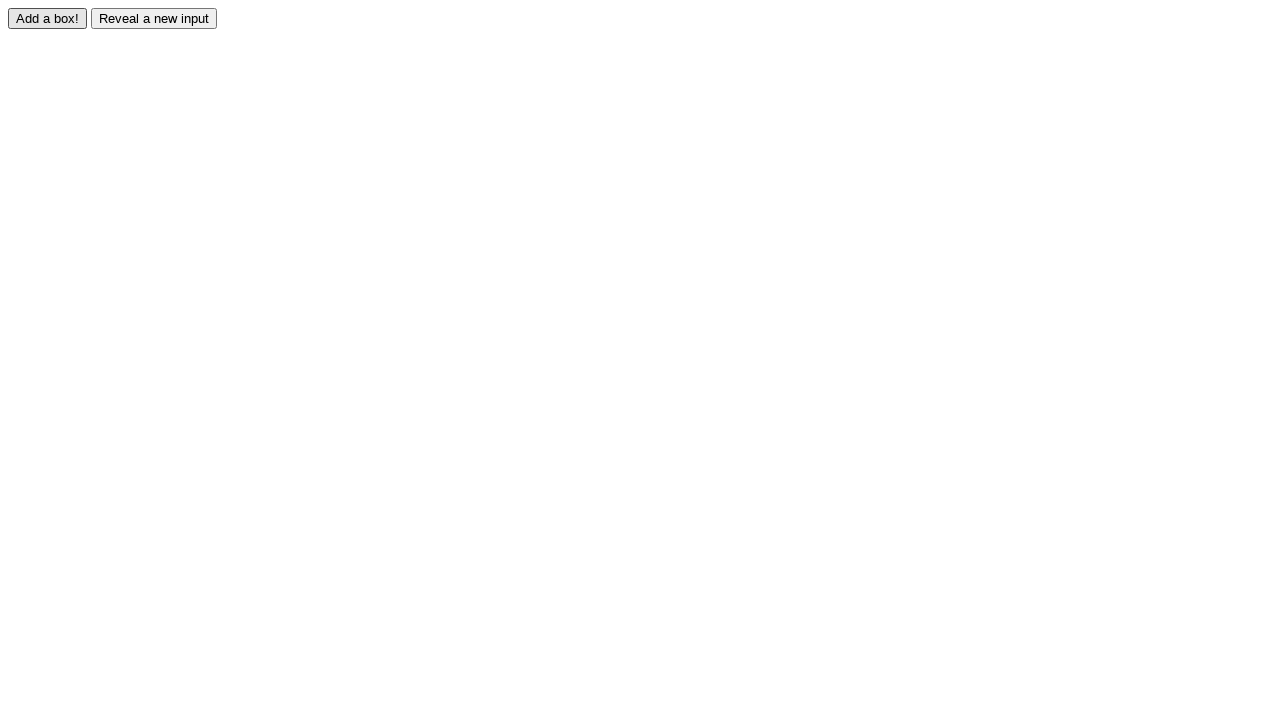

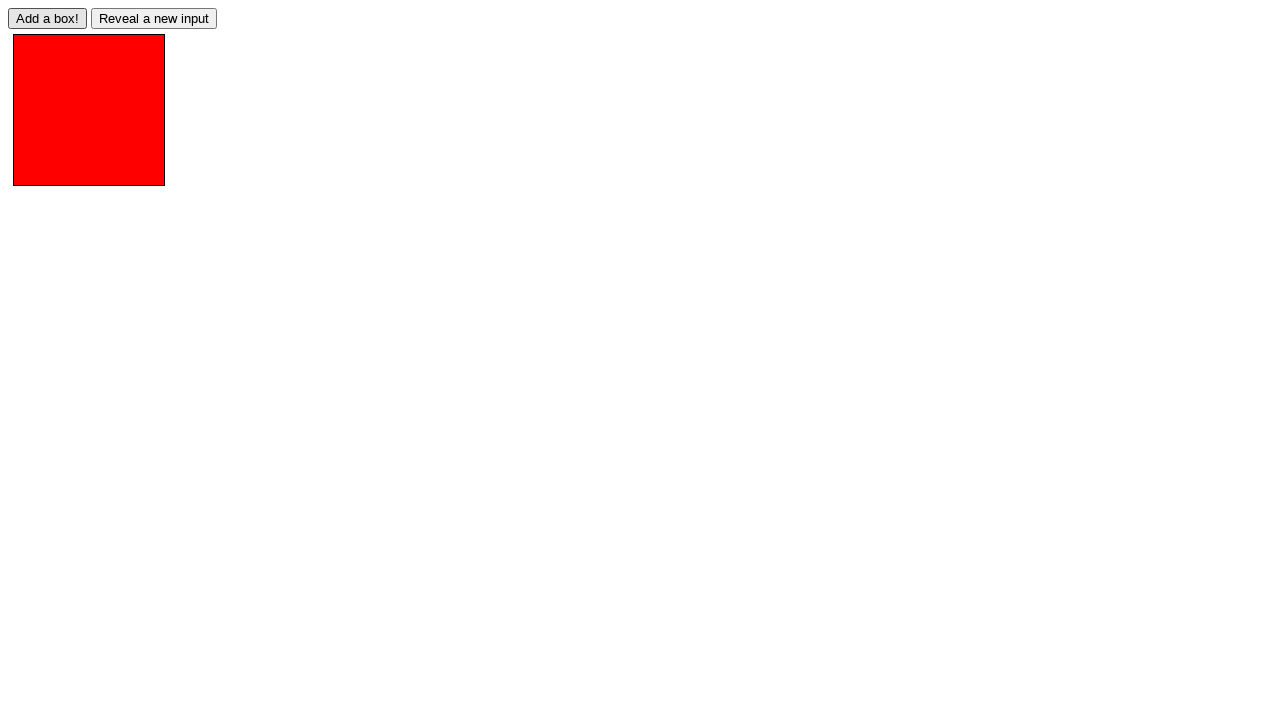